Tests window handling by clicking a link that opens a new tab, switching to the child tab to verify its content, then switching back to the parent tab to verify its content

Starting URL: https://the-internet.herokuapp.com/windows

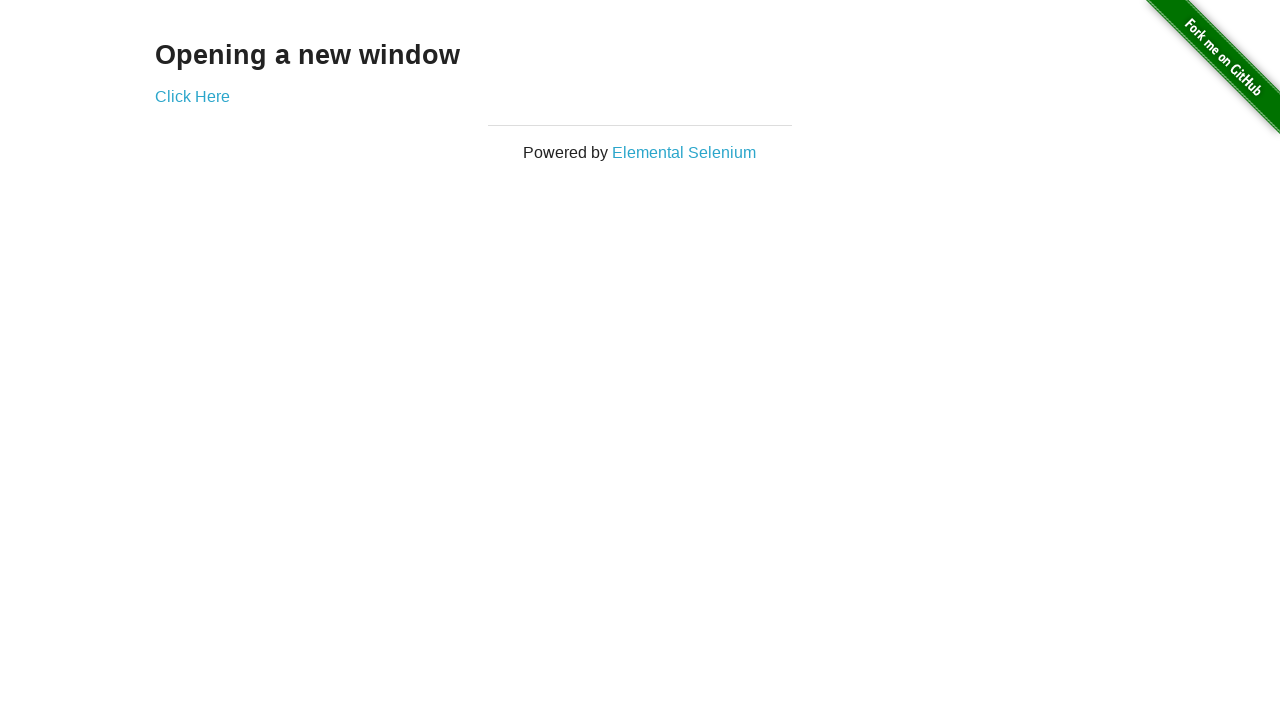

Clicked link to open new tab at (192, 96) on xpath=//div[@class='example']/a
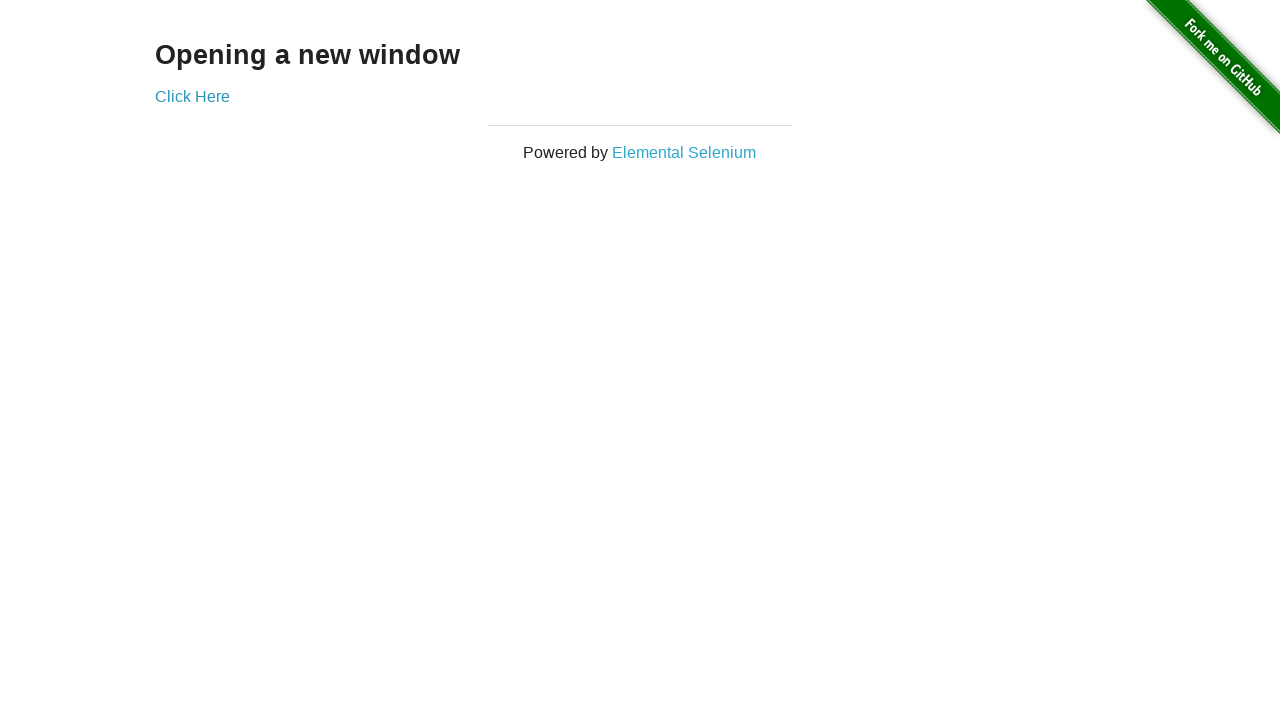

Captured new child page/tab
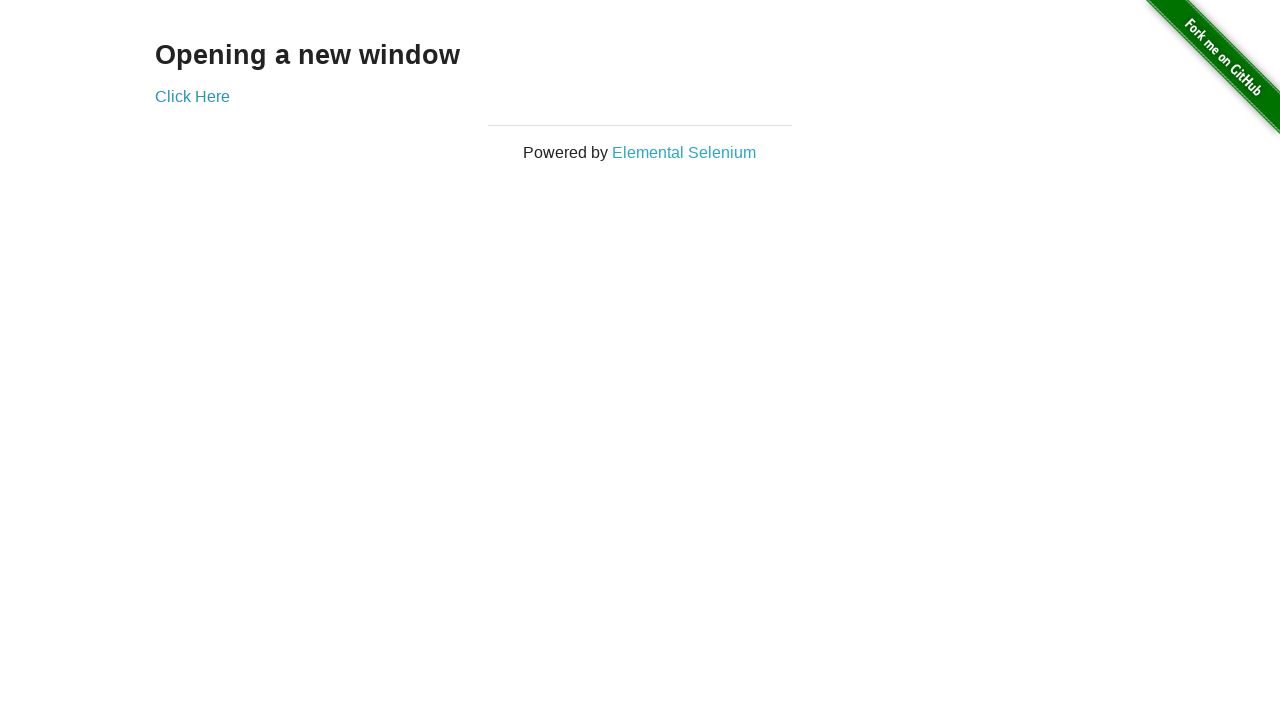

Child page loaded and heading element appeared
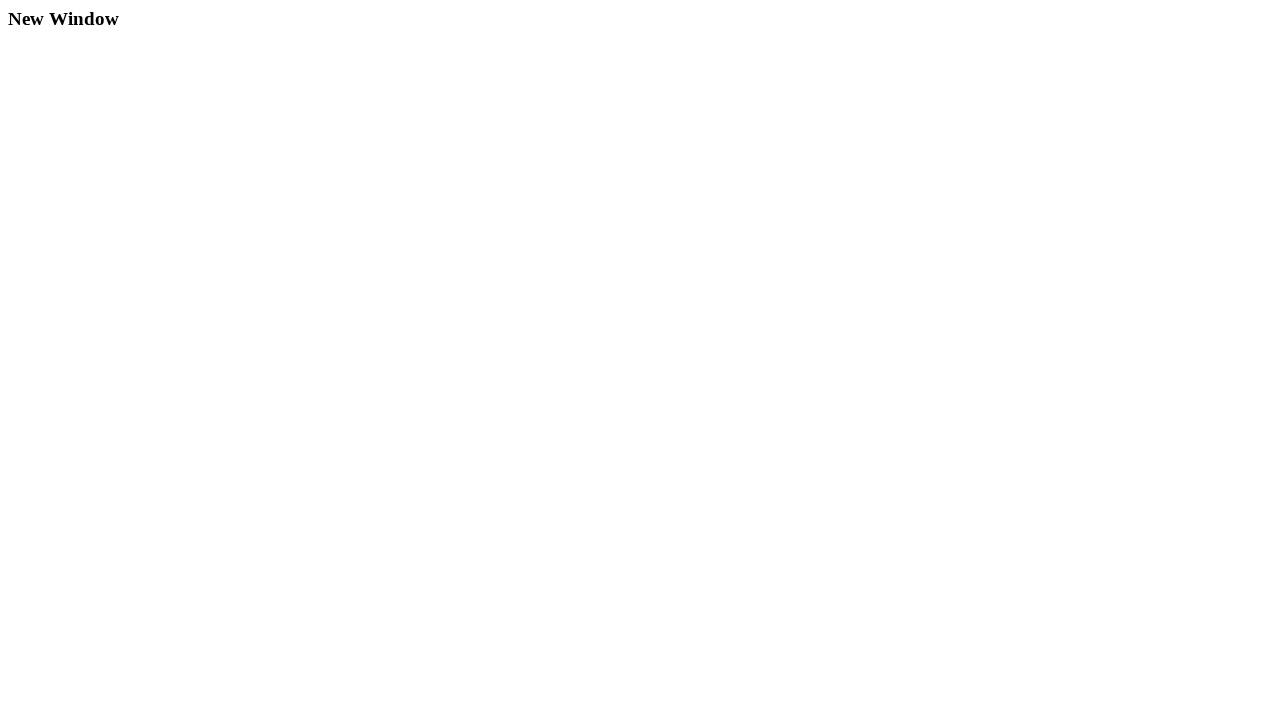

Retrieved child page heading text: 'New Window'
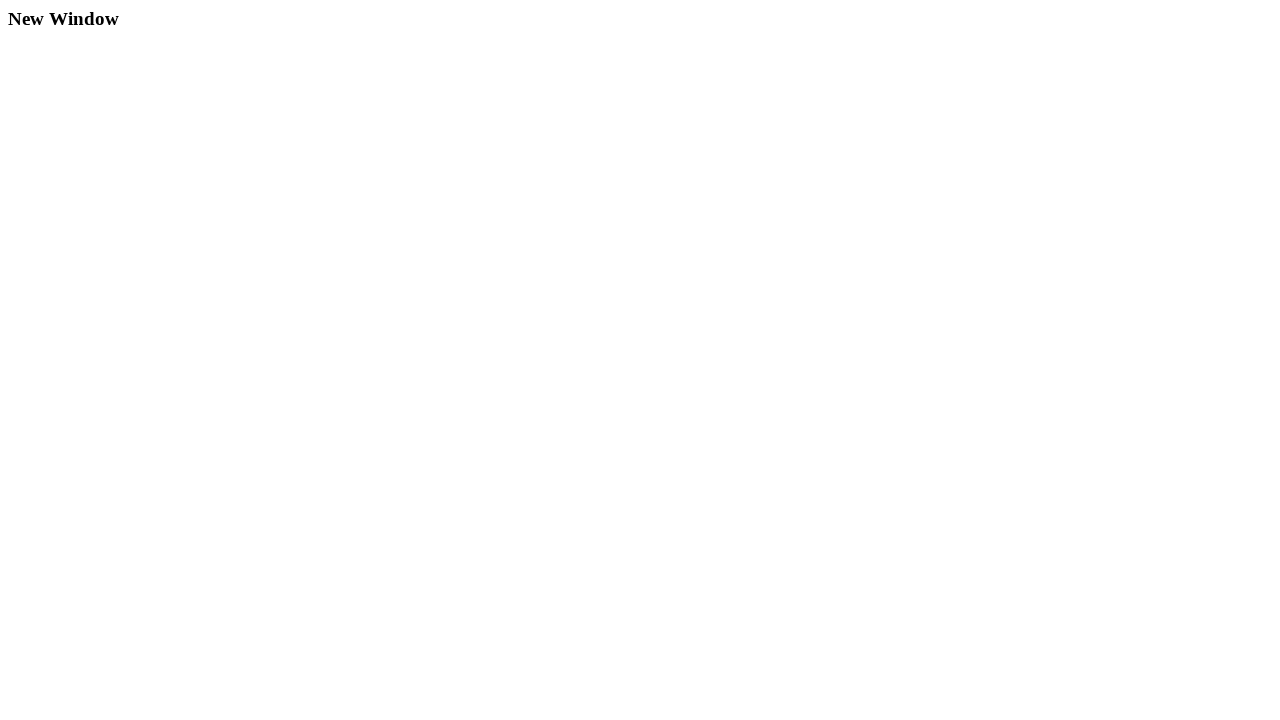

Switched back to parent tab
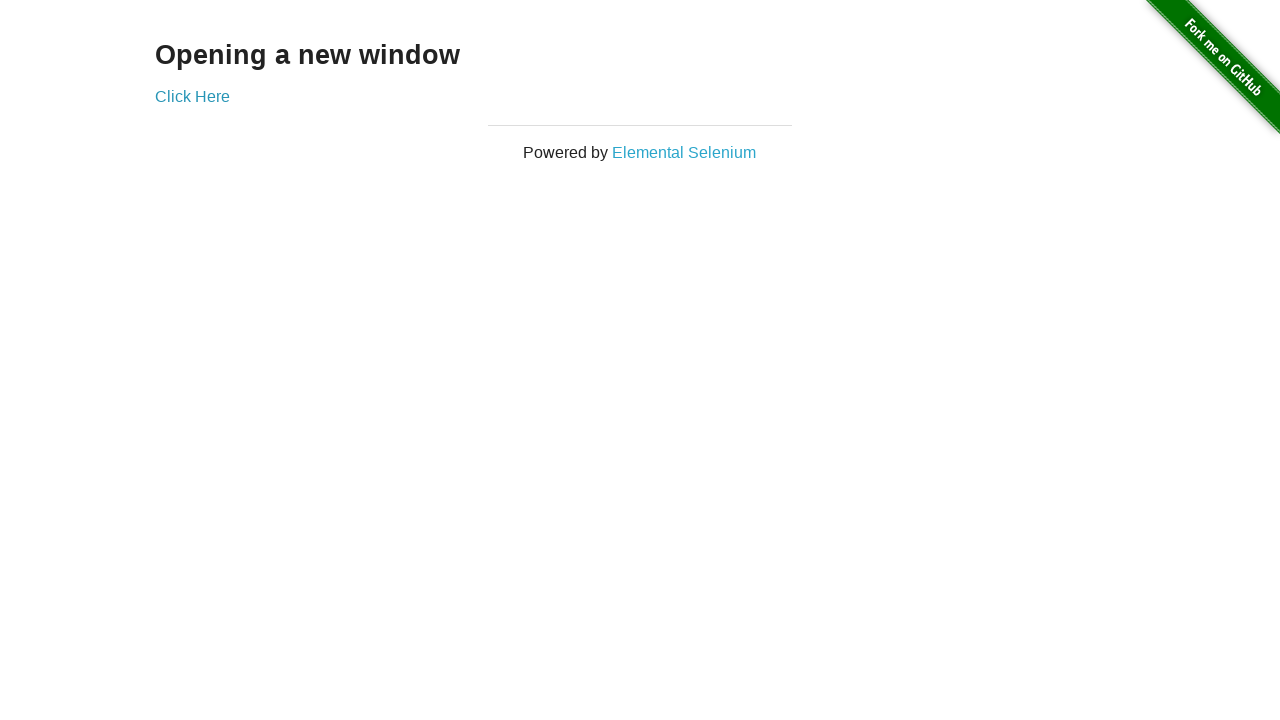

Retrieved parent page heading text: 'Opening a new window'
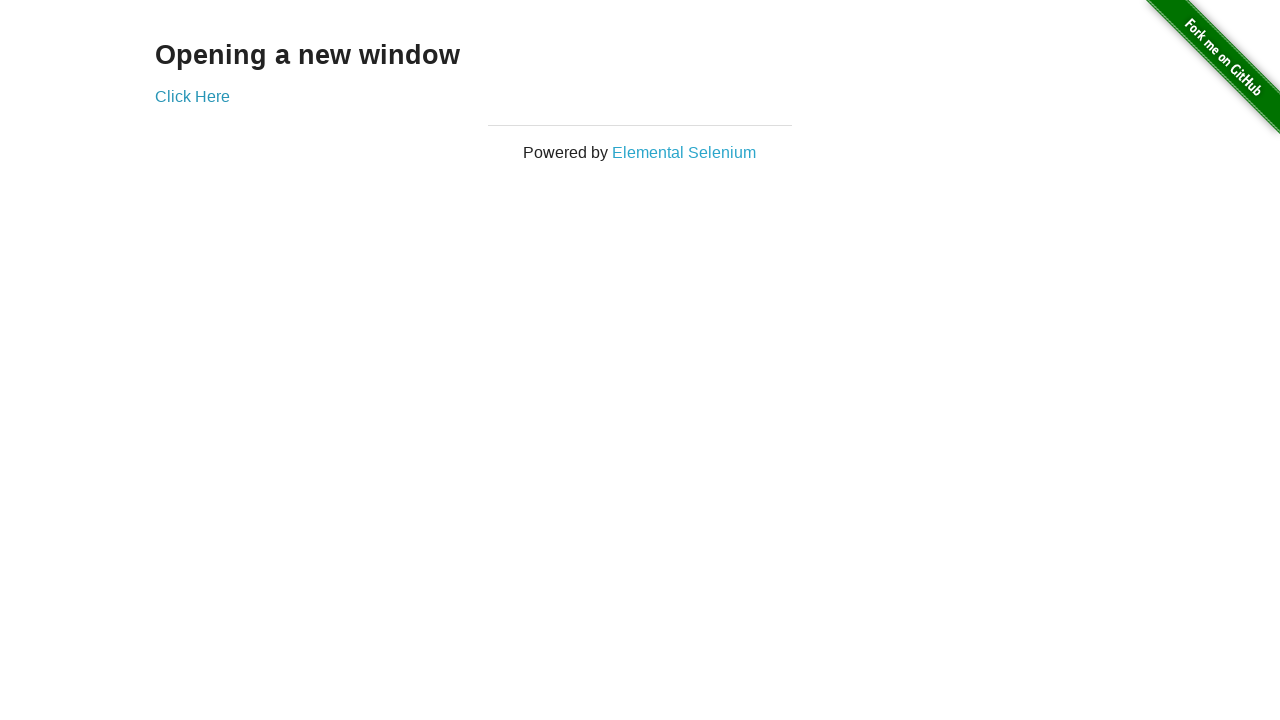

Closed child tab
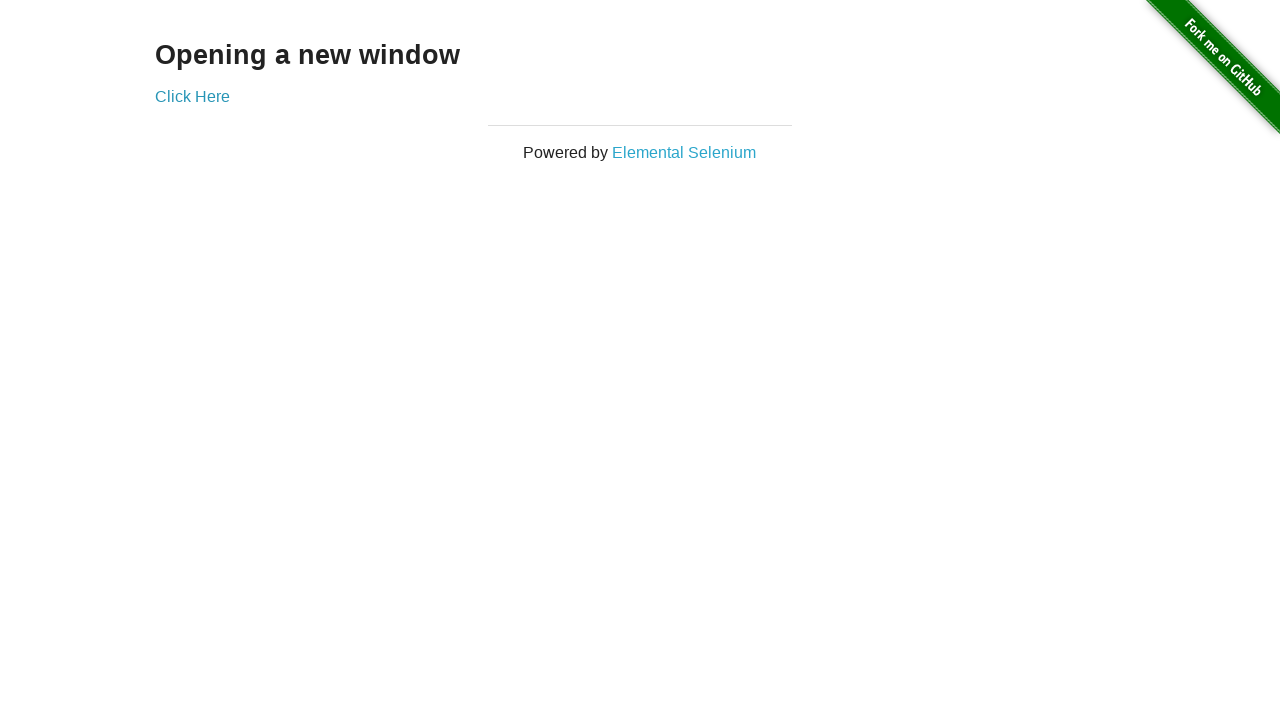

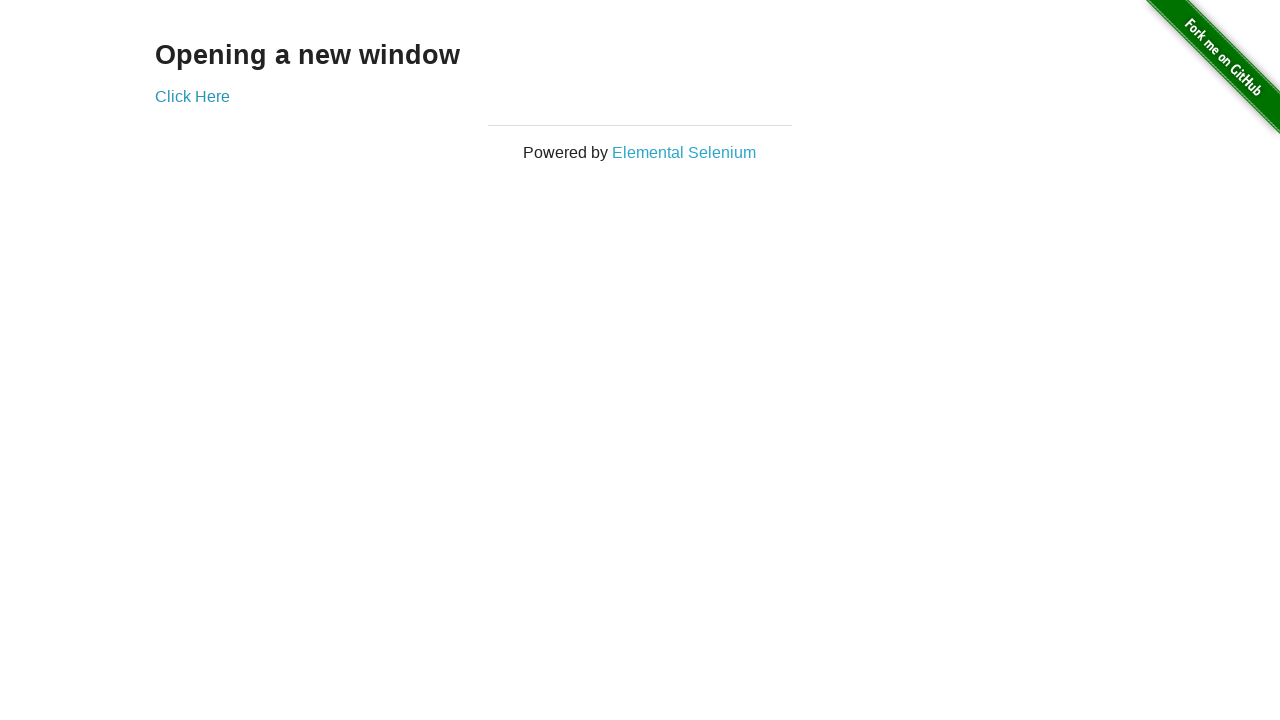